Tests drag and drop functionality within an iframe by dragging an element and dropping it onto a target element

Starting URL: https://jqueryui.com/droppable/

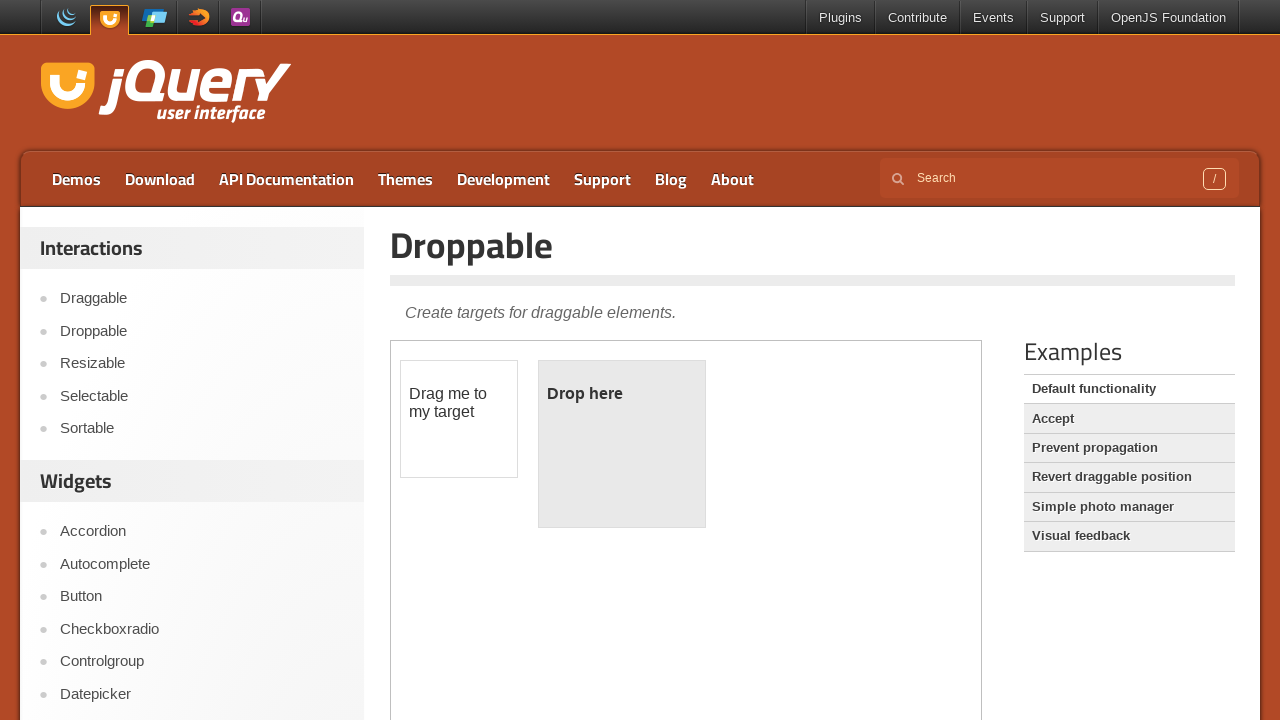

Navigated to jQuery UI droppable demo page
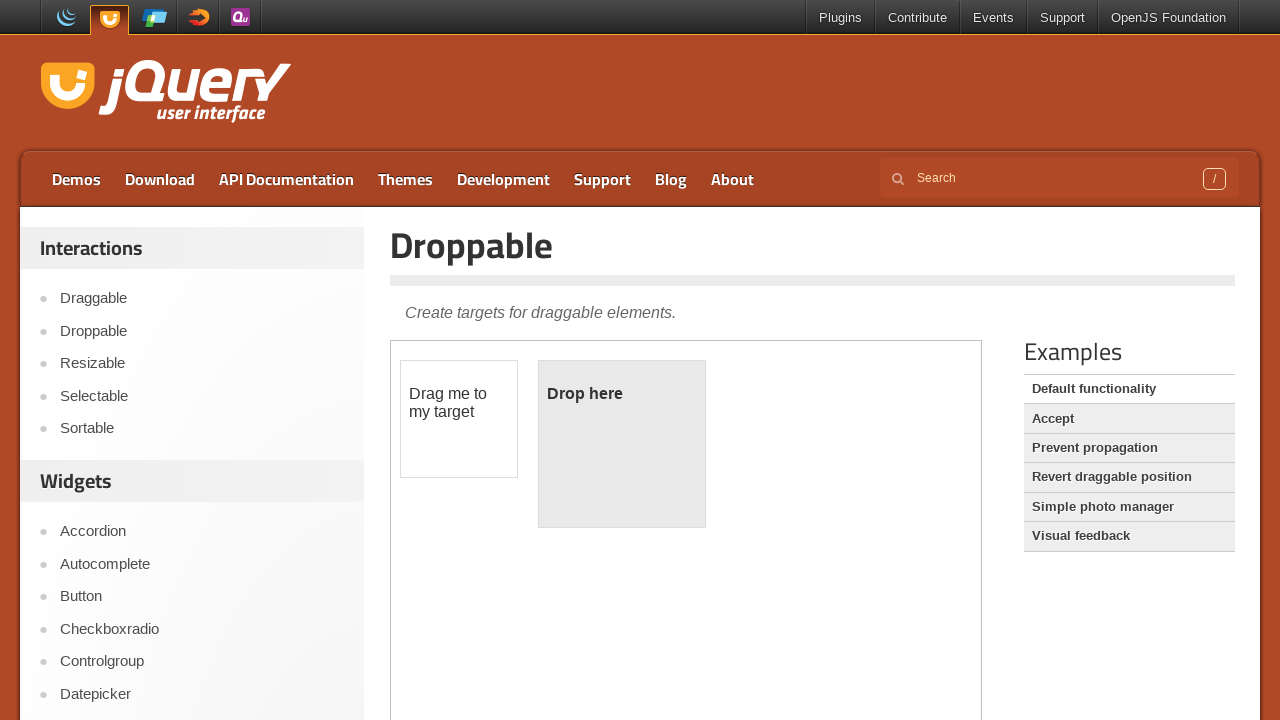

Located the demo iframe
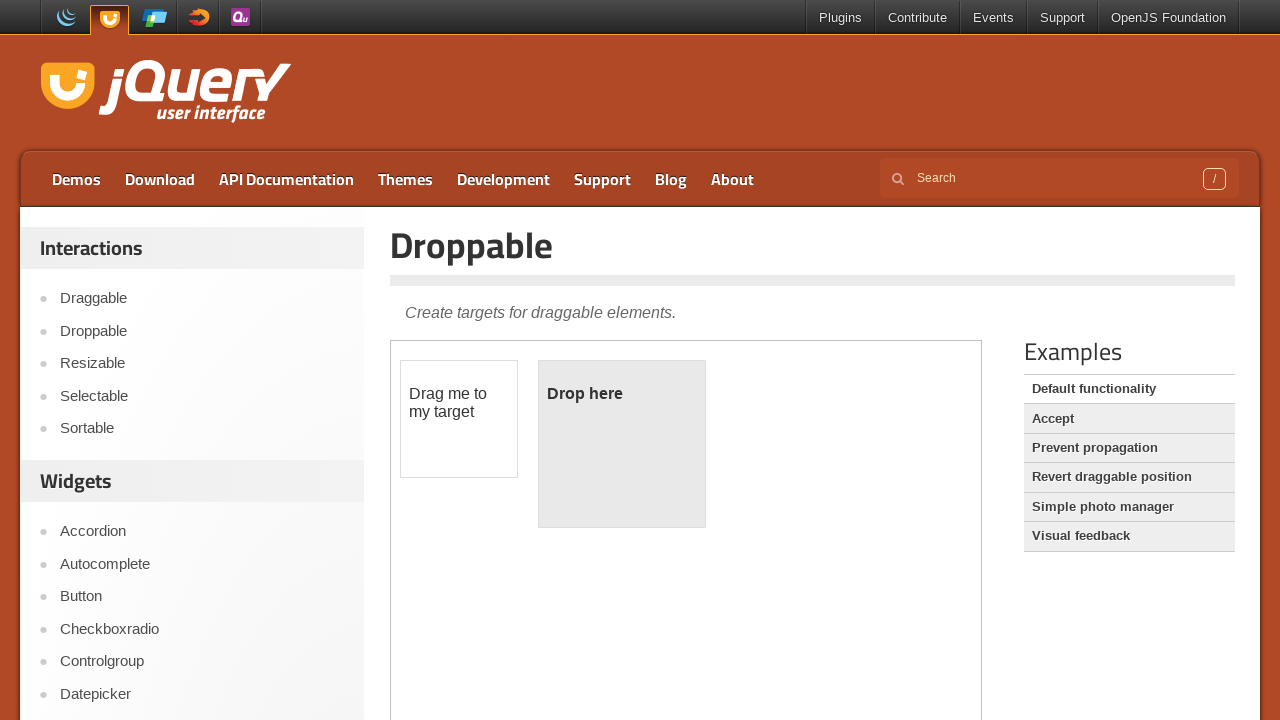

Located the draggable element within the iframe
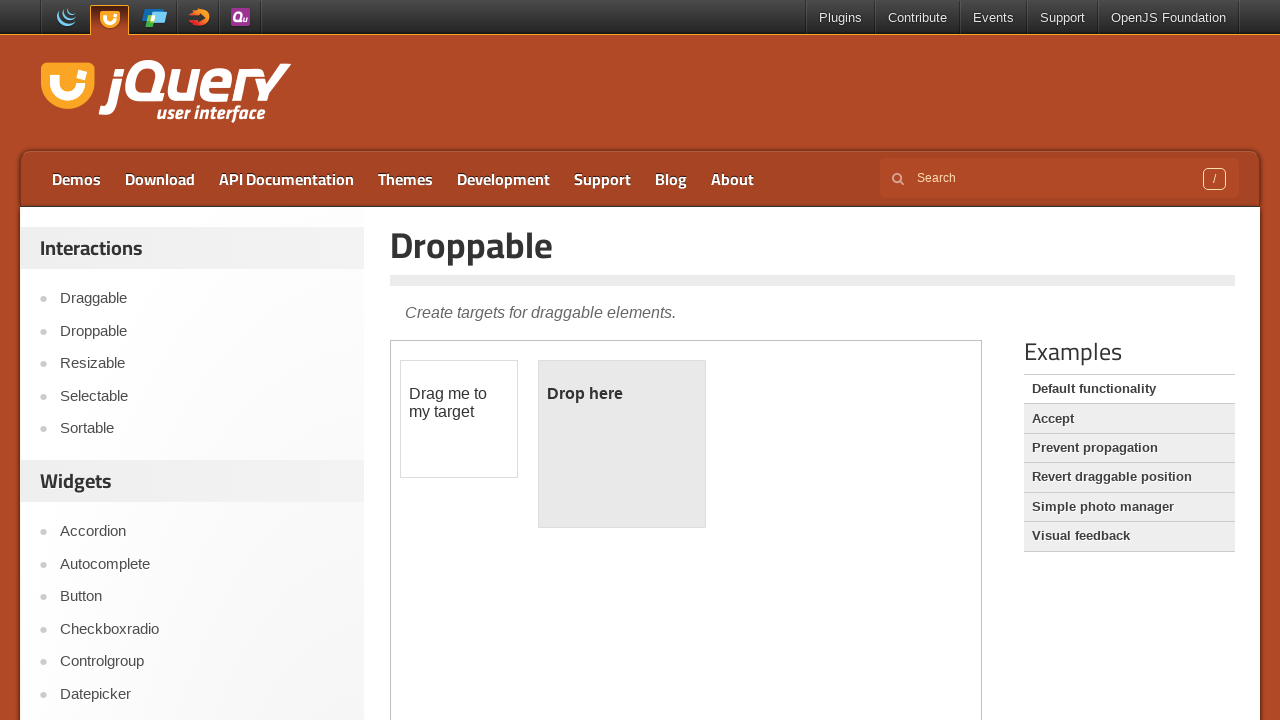

Located the droppable target element within the iframe
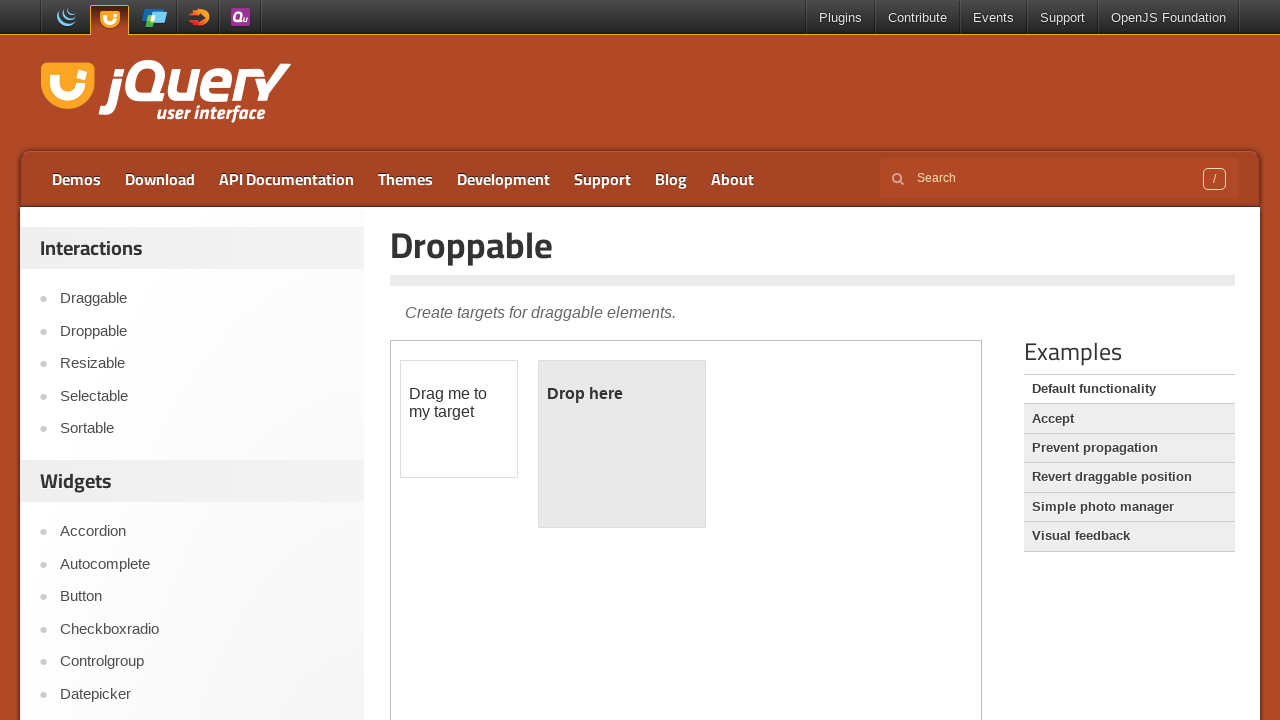

Dragged the draggable element and dropped it onto the droppable element at (622, 444)
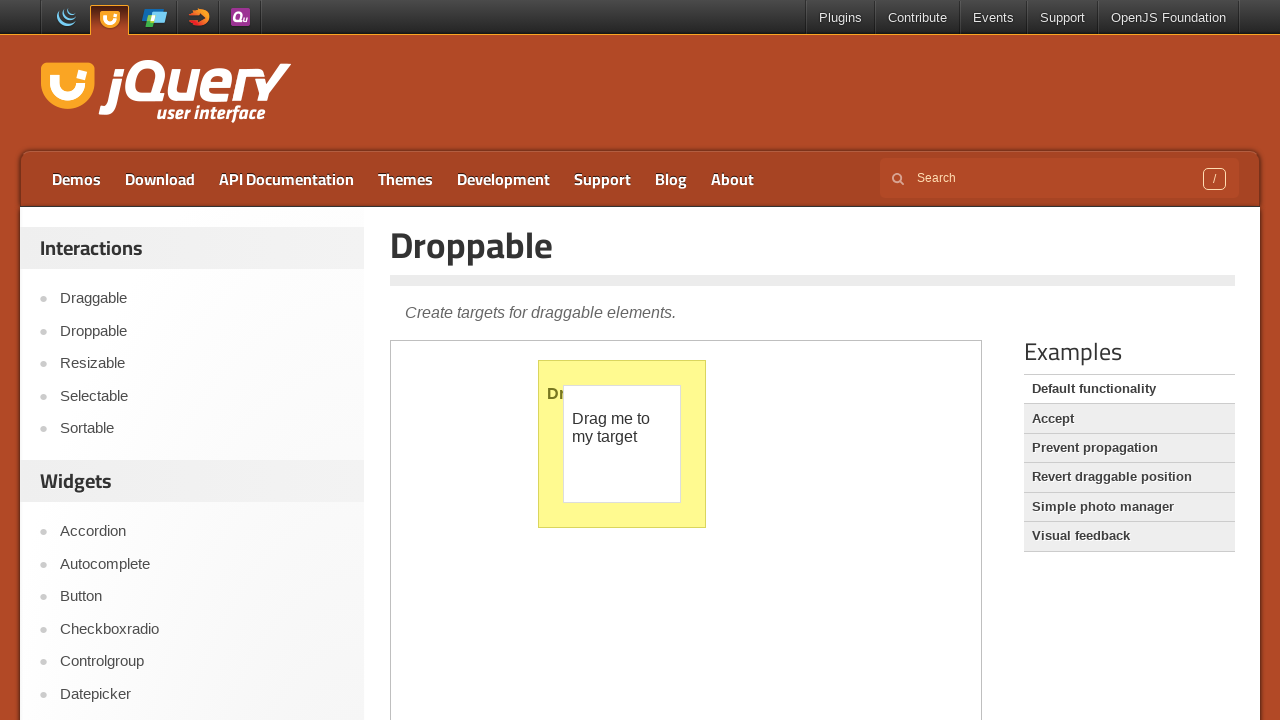

Retrieved text content from droppable element to verify drop success
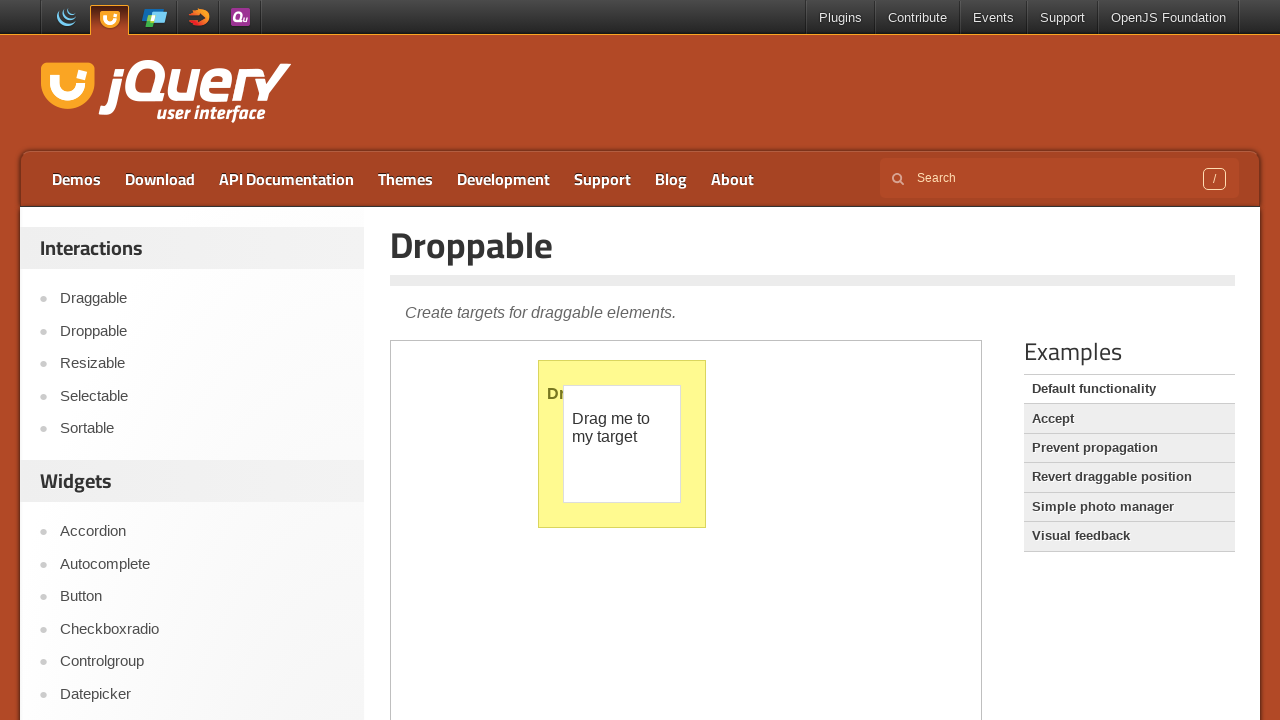

Verified: Drop was not successful - droppable element does not show 'Dropped!' text
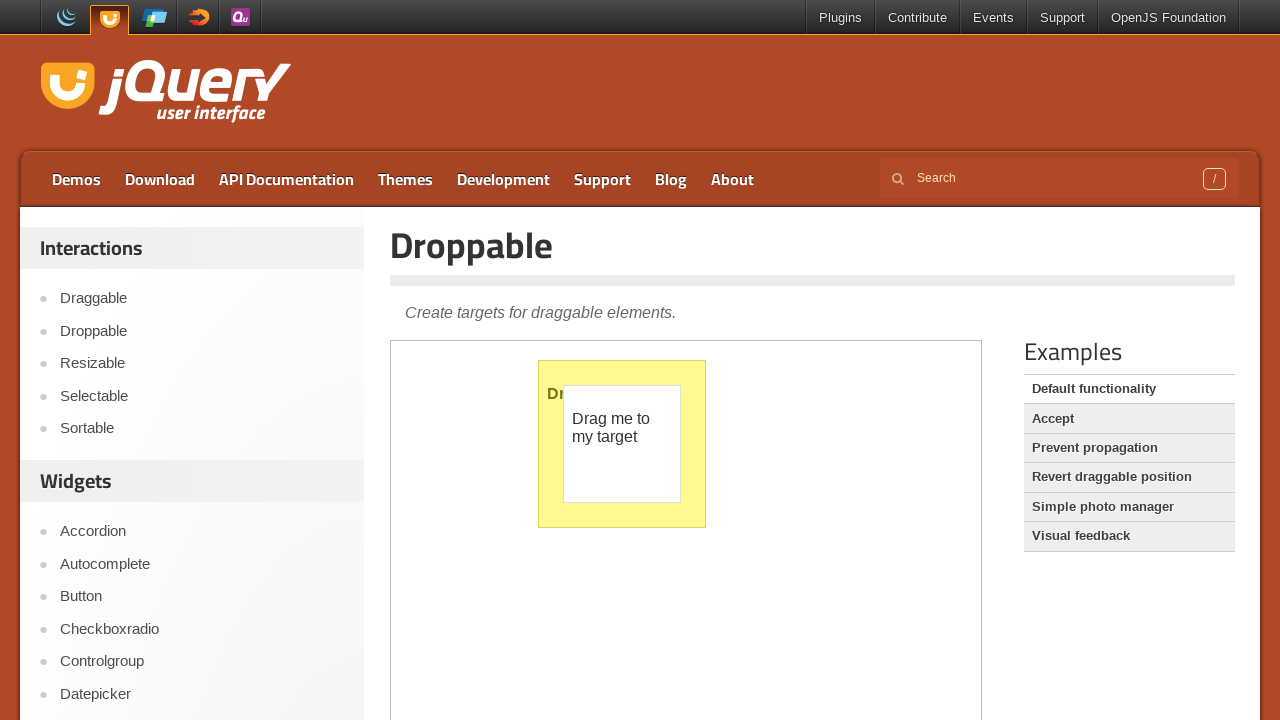

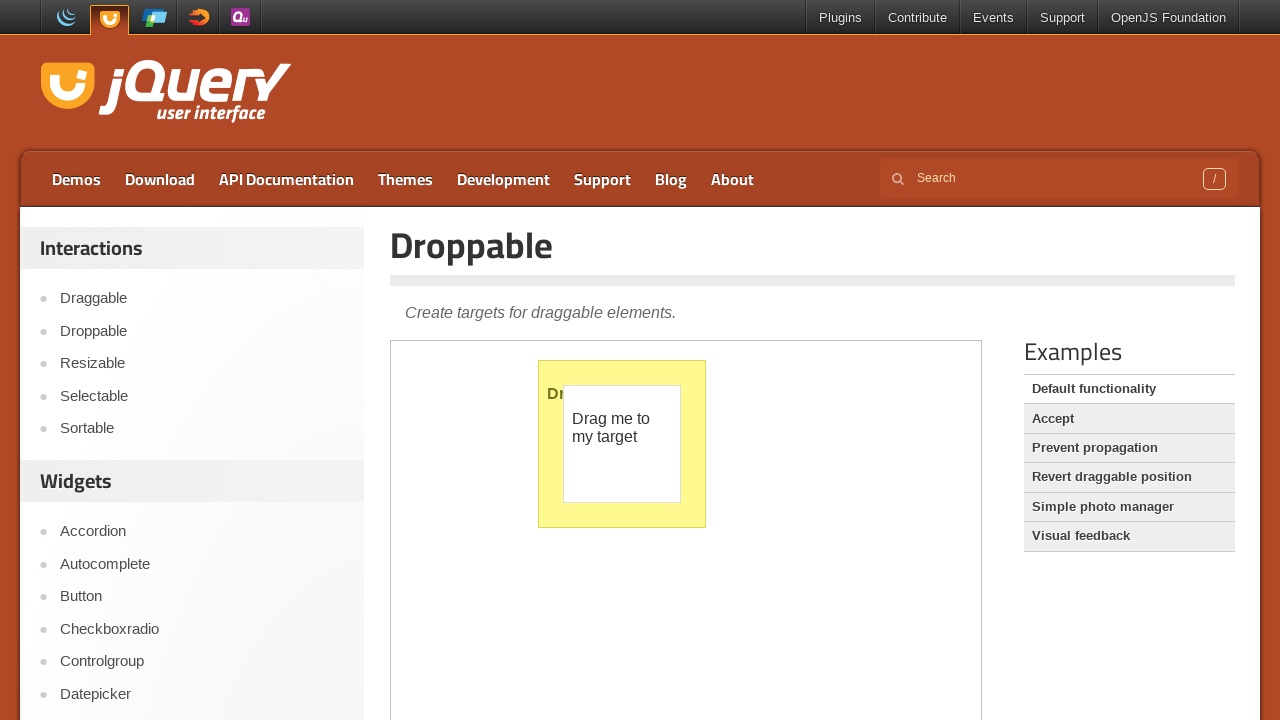